Tests explicit wait functionality by waiting for a button element to become clickable on a UI study page, demonstrating WebDriverWait with expected conditions.

Starting URL: https://vip.ceshiren.com/#/ui_study

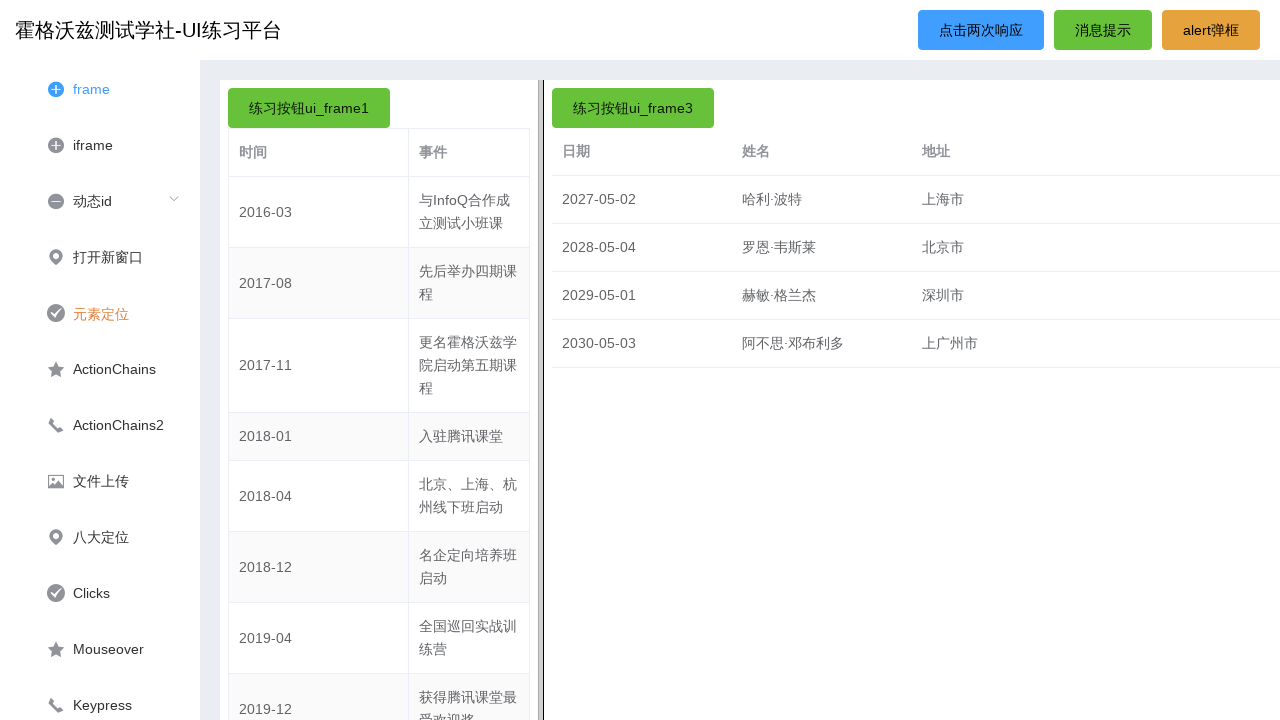

Navigated to UI study page
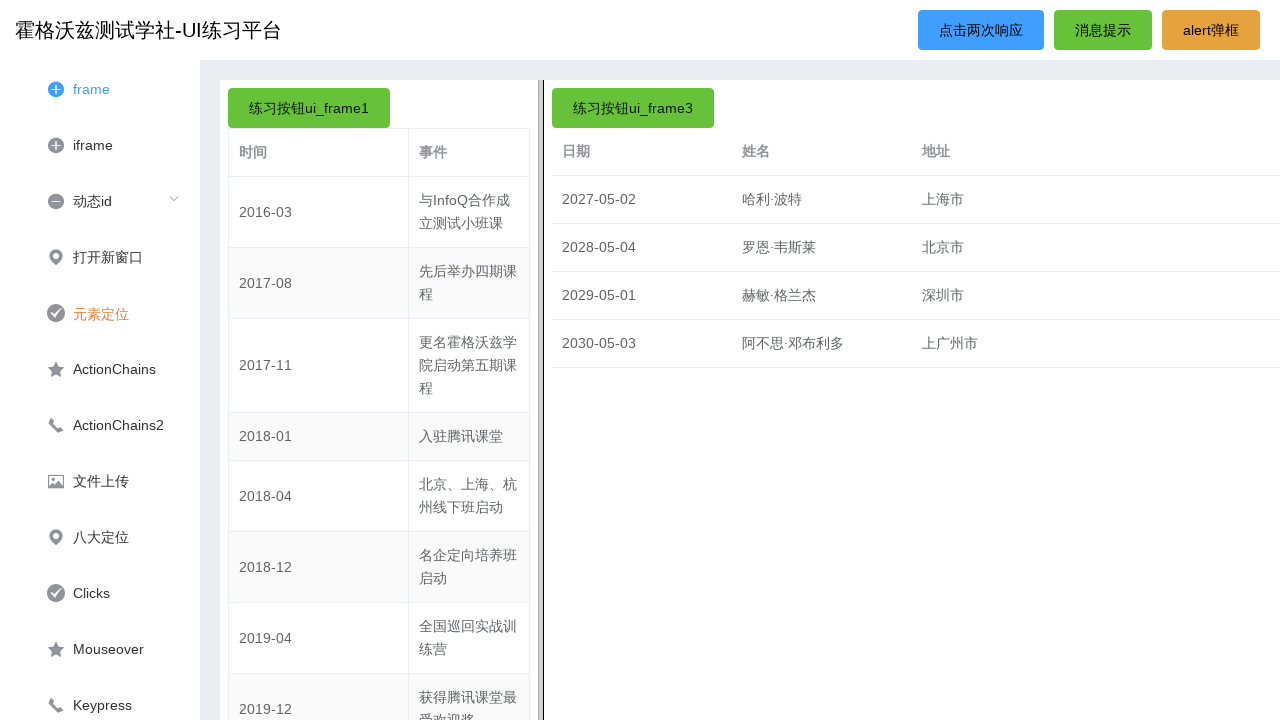

Waited for success button to become visible
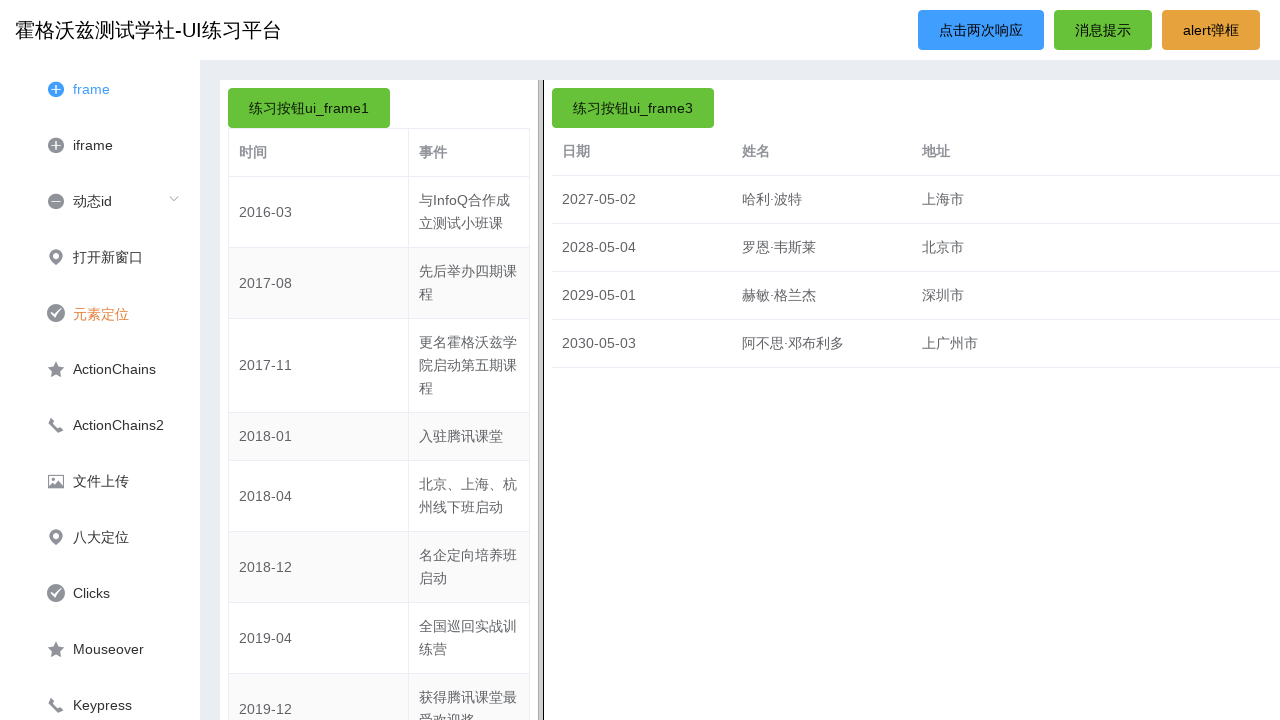

Clicked the success button to verify it is clickable at (1103, 30) on #success_btn
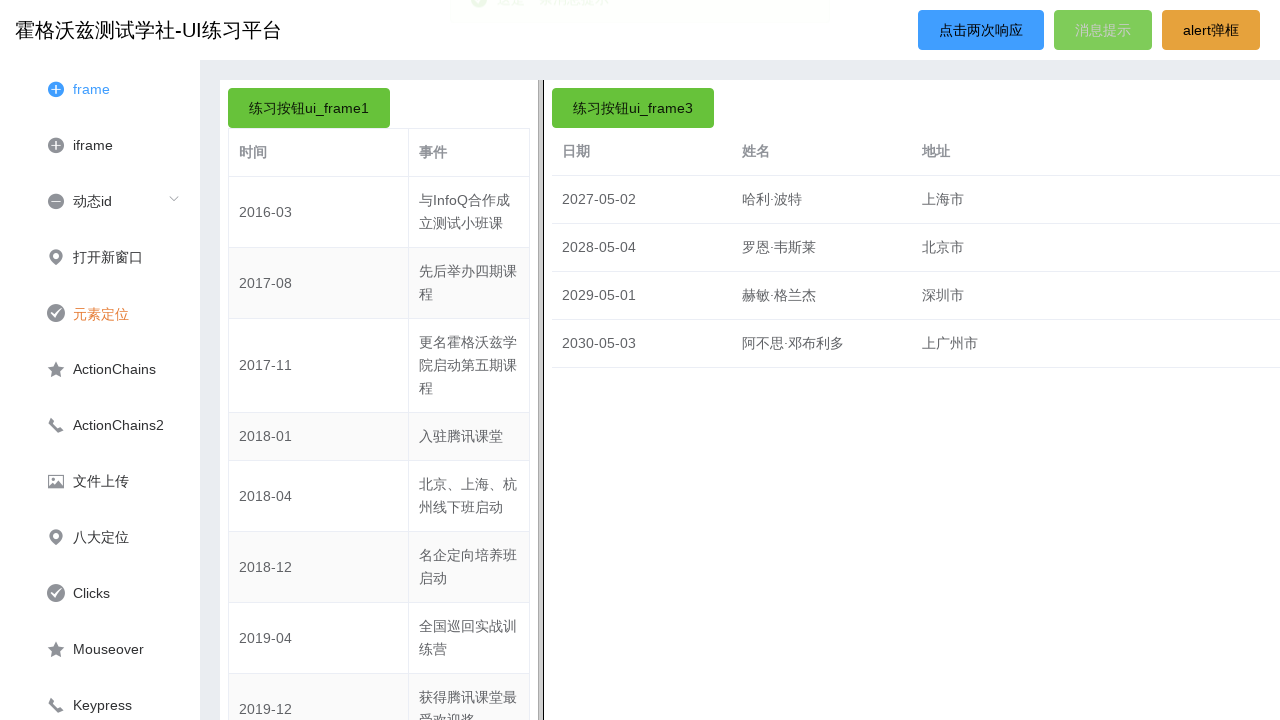

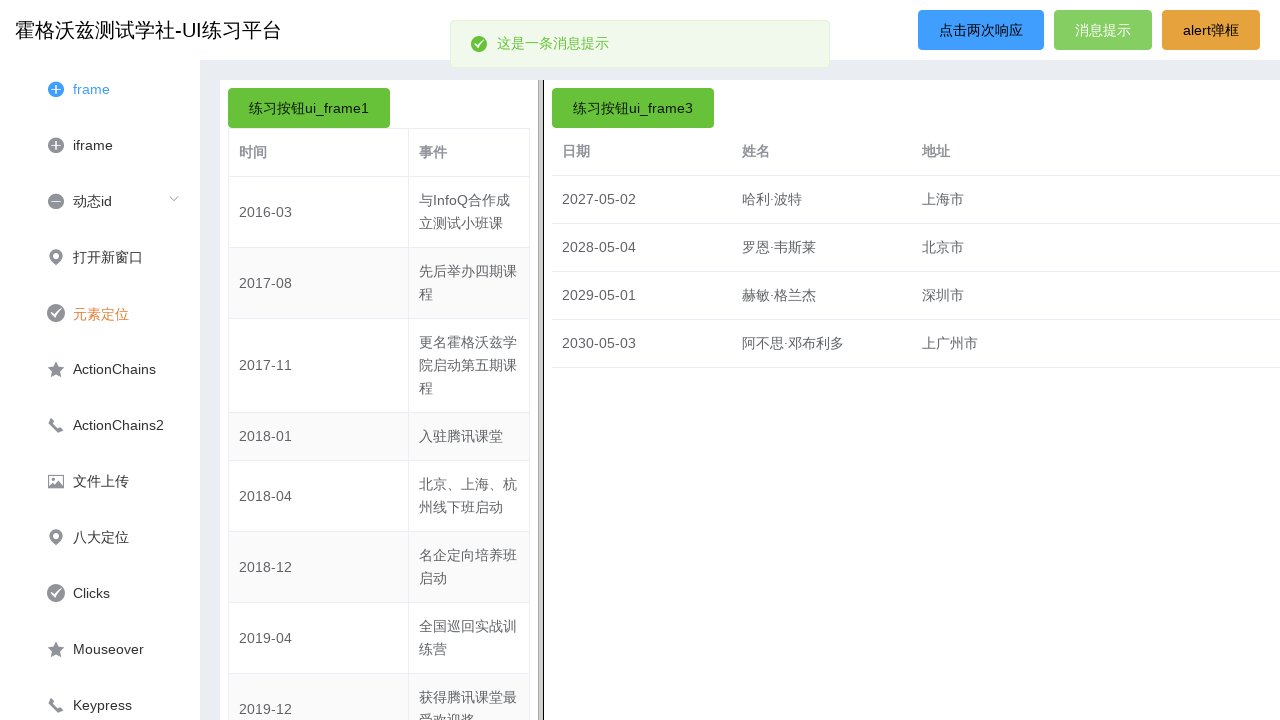